Tests click functionality using dynamic selector replacement to click Add Element button

Starting URL: https://the-internet.herokuapp.com/add_remove_elements/

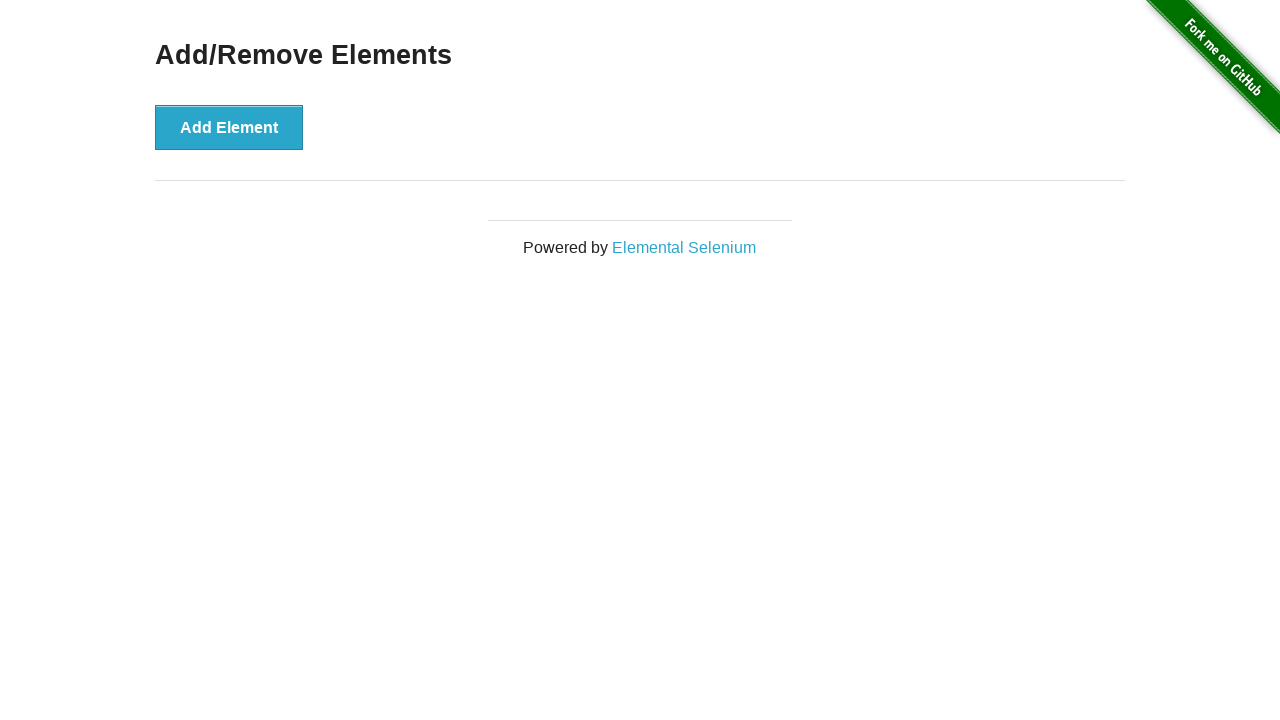

Waited for page to load with networkidle state
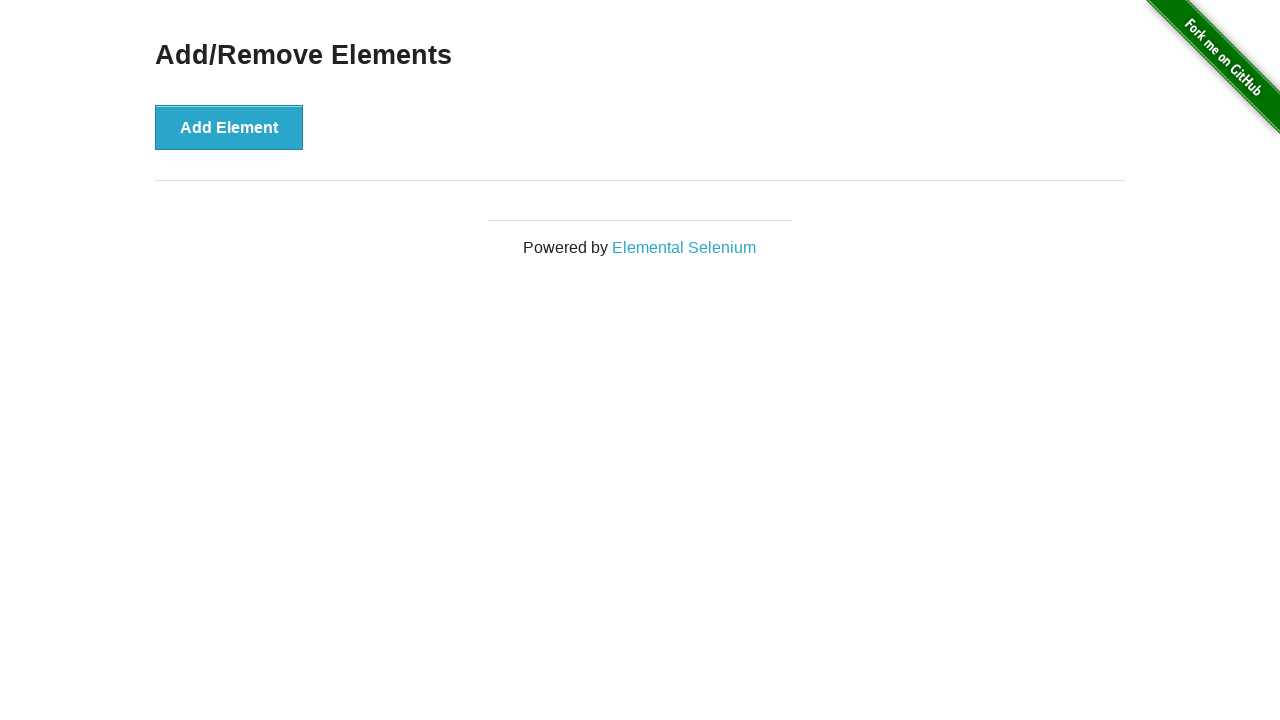

Verified no dynamically added elements exist initially
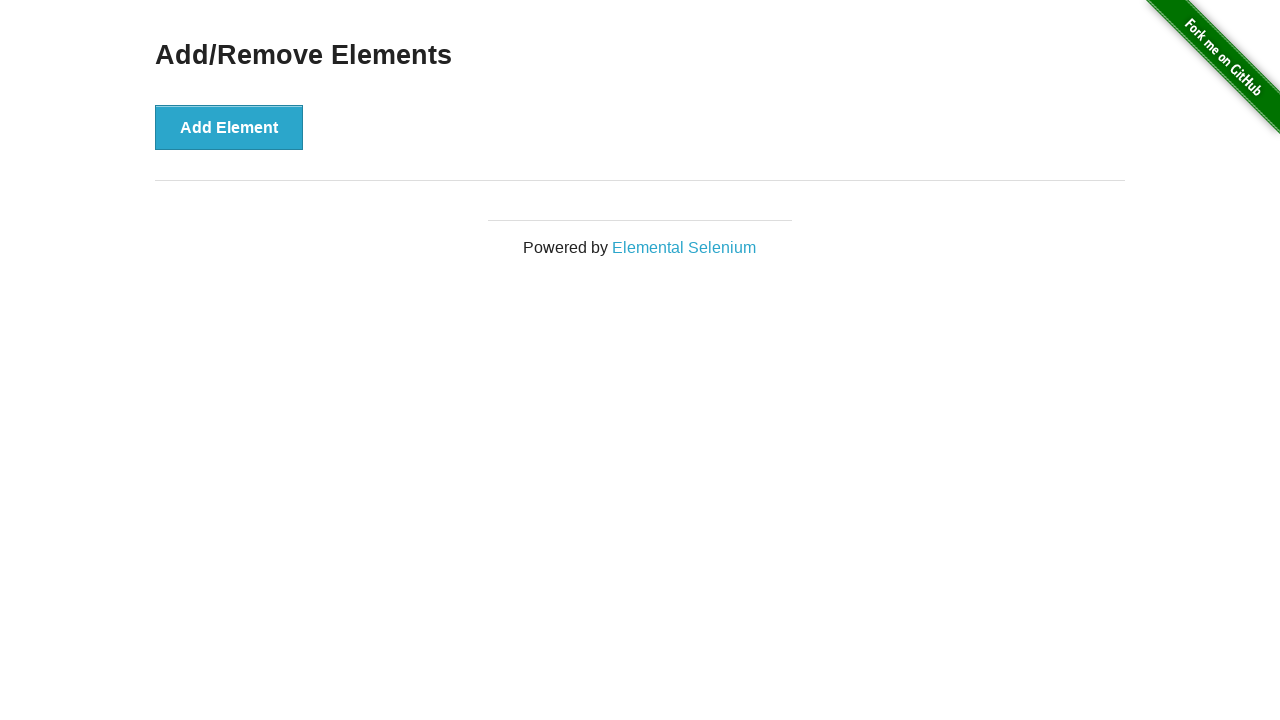

Clicked Add Element button using dynamic selector replacement at (229, 127) on button:has-text('Add Element')
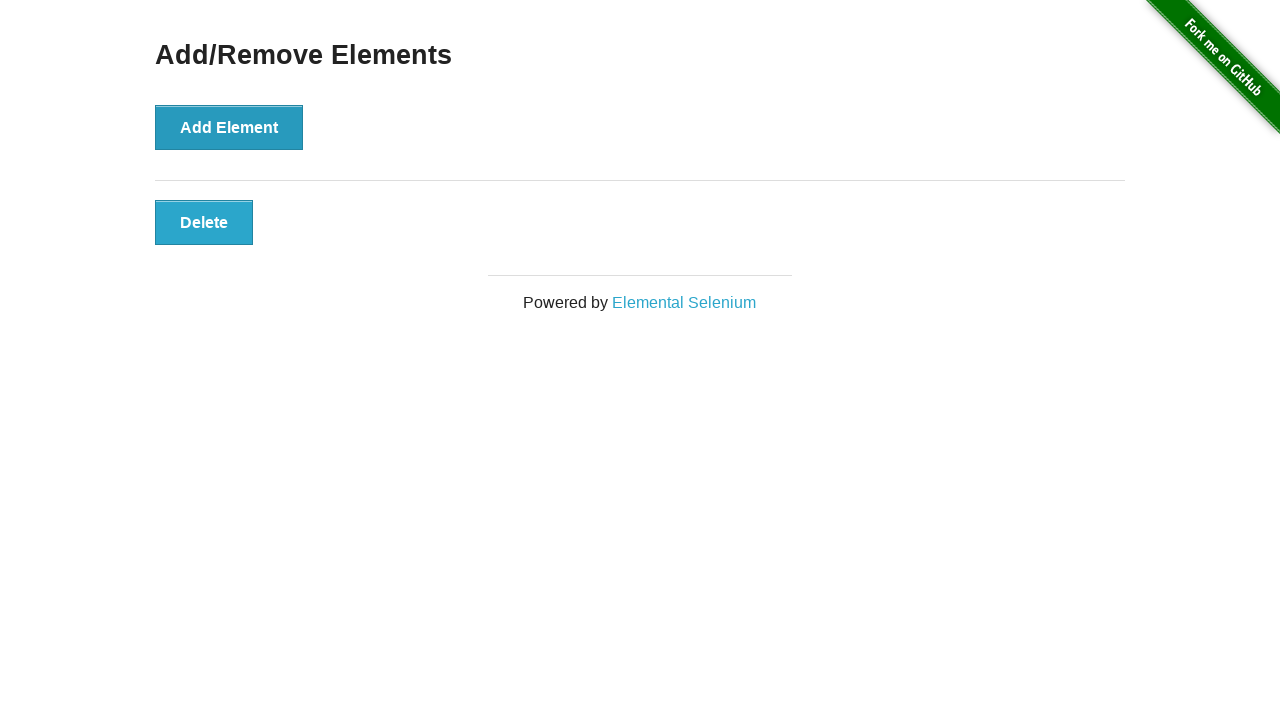

Verified that one dynamically added element now exists
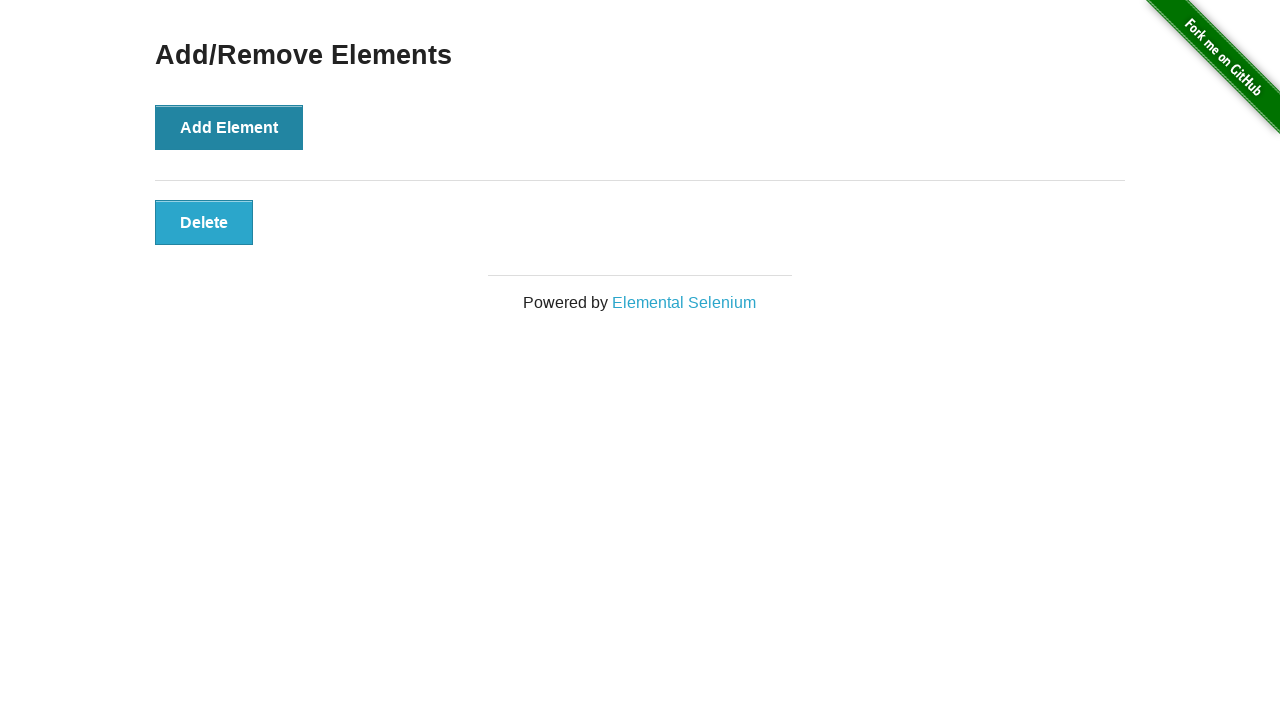

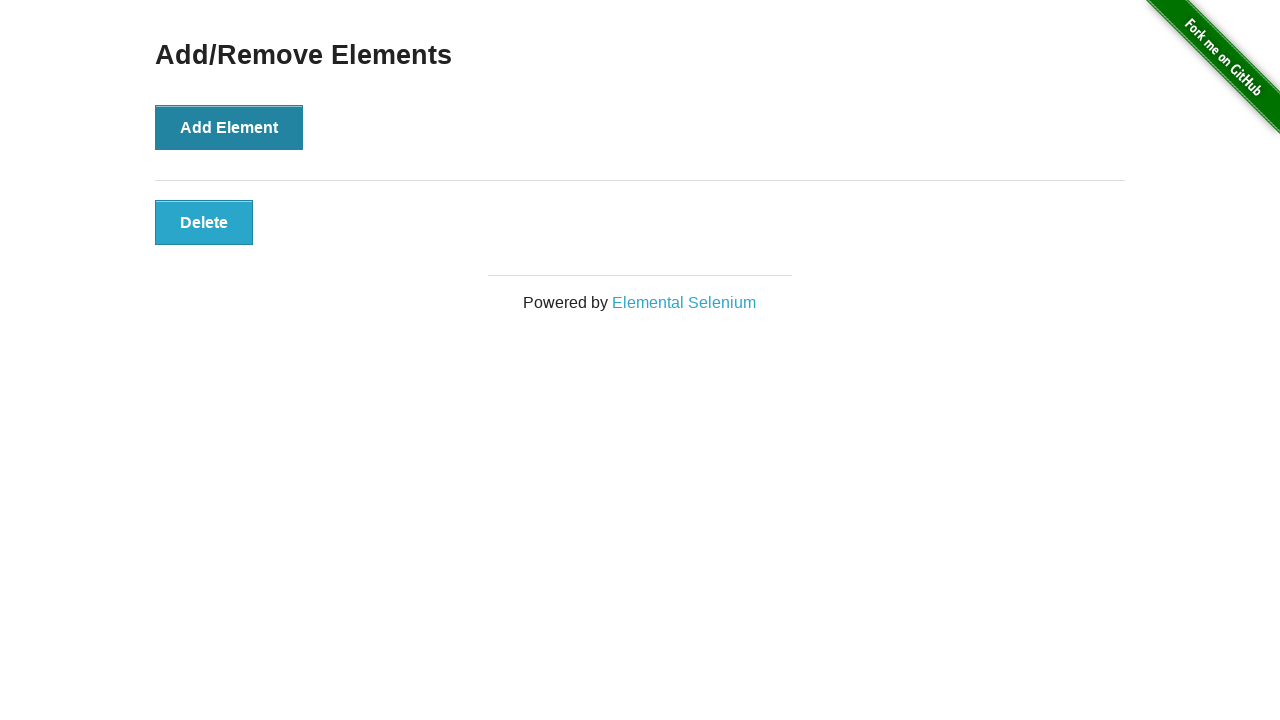